Tests JavaScript prompt alert handling by clicking a button that triggers a prompt, entering text into the prompt, and accepting it

Starting URL: https://v1.training-support.net/selenium/javascript-alerts

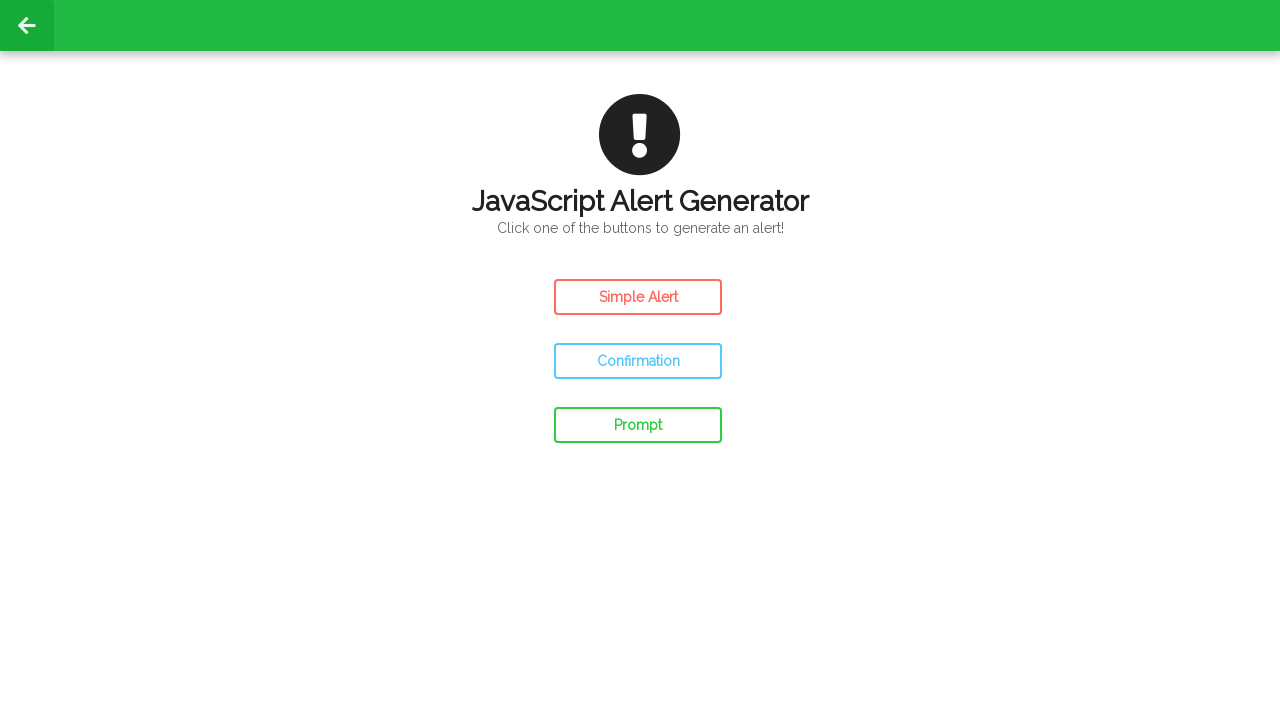

Clicked prompt button to trigger JavaScript prompt alert at (638, 425) on xpath=//*[@id='prompt']
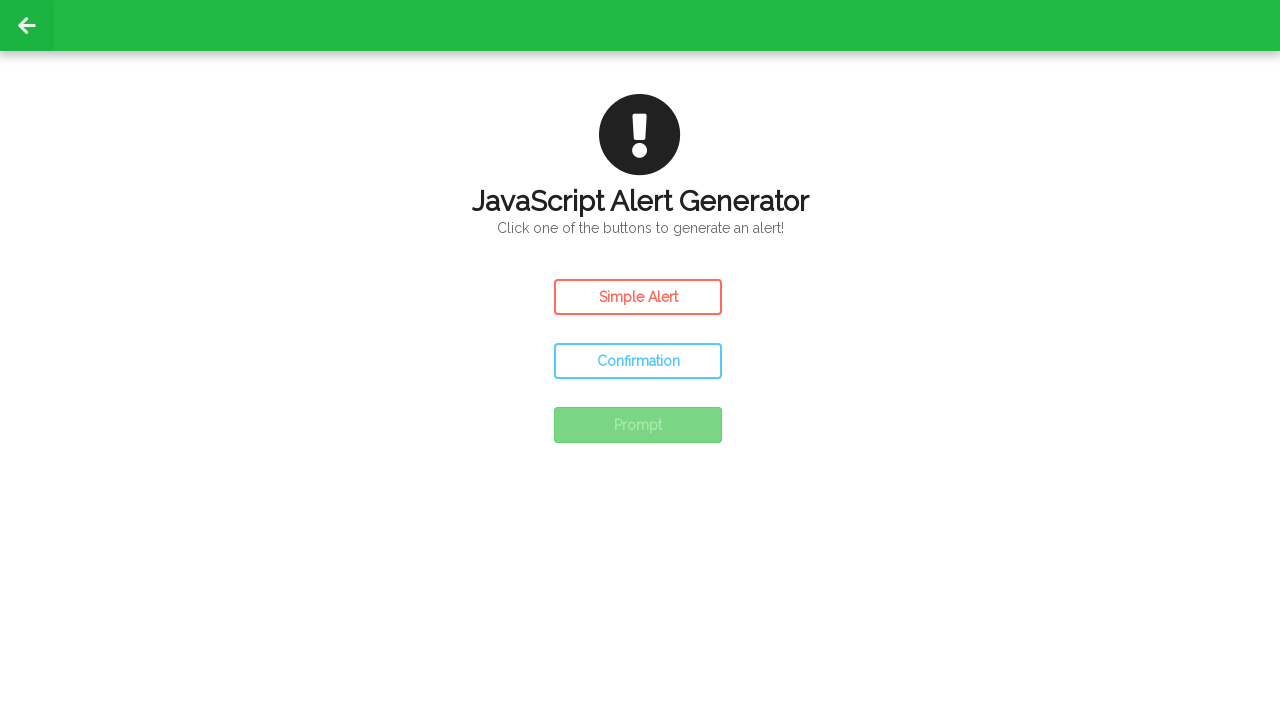

Registered dialog event listener
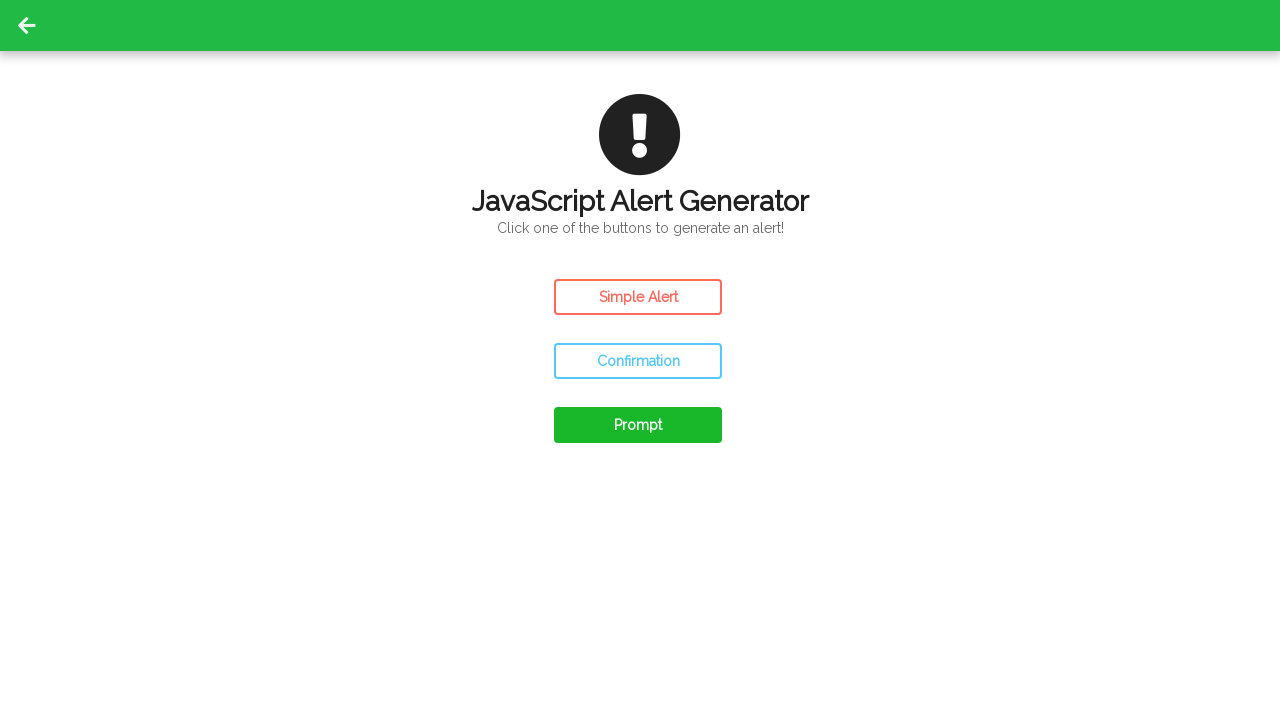

Removed previous dialog listener
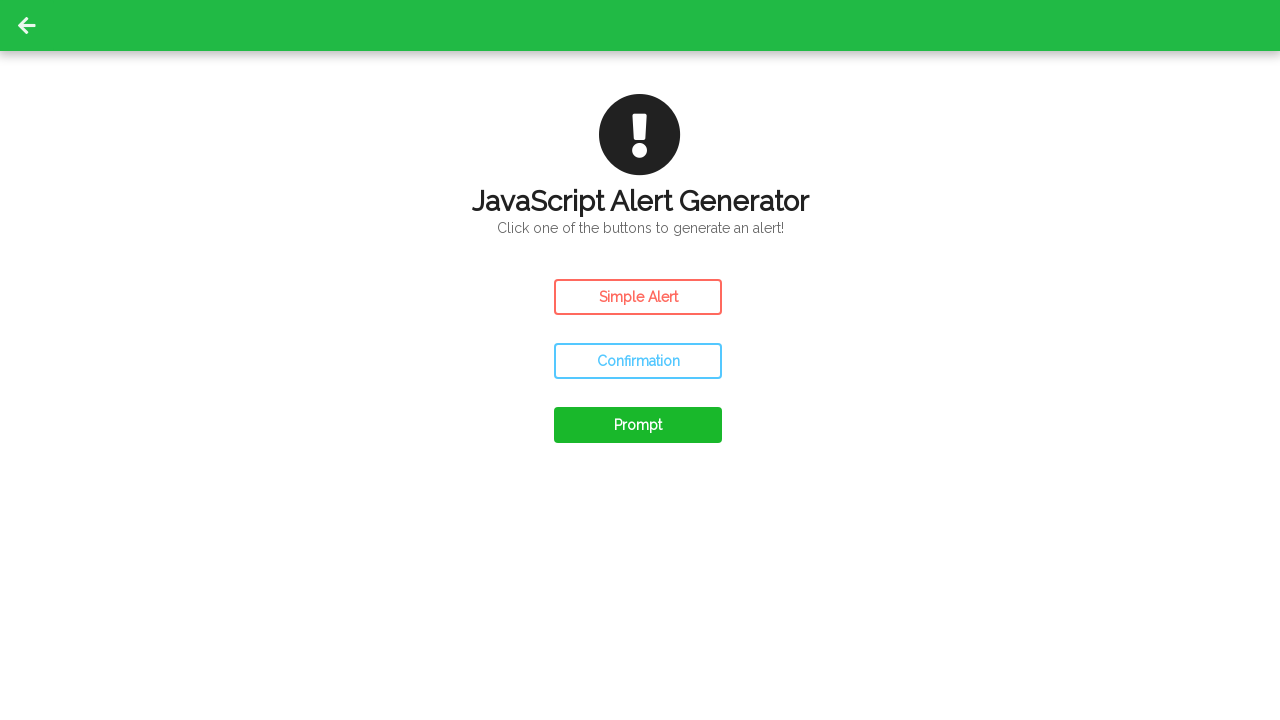

Registered new dialog event listener with accept handler
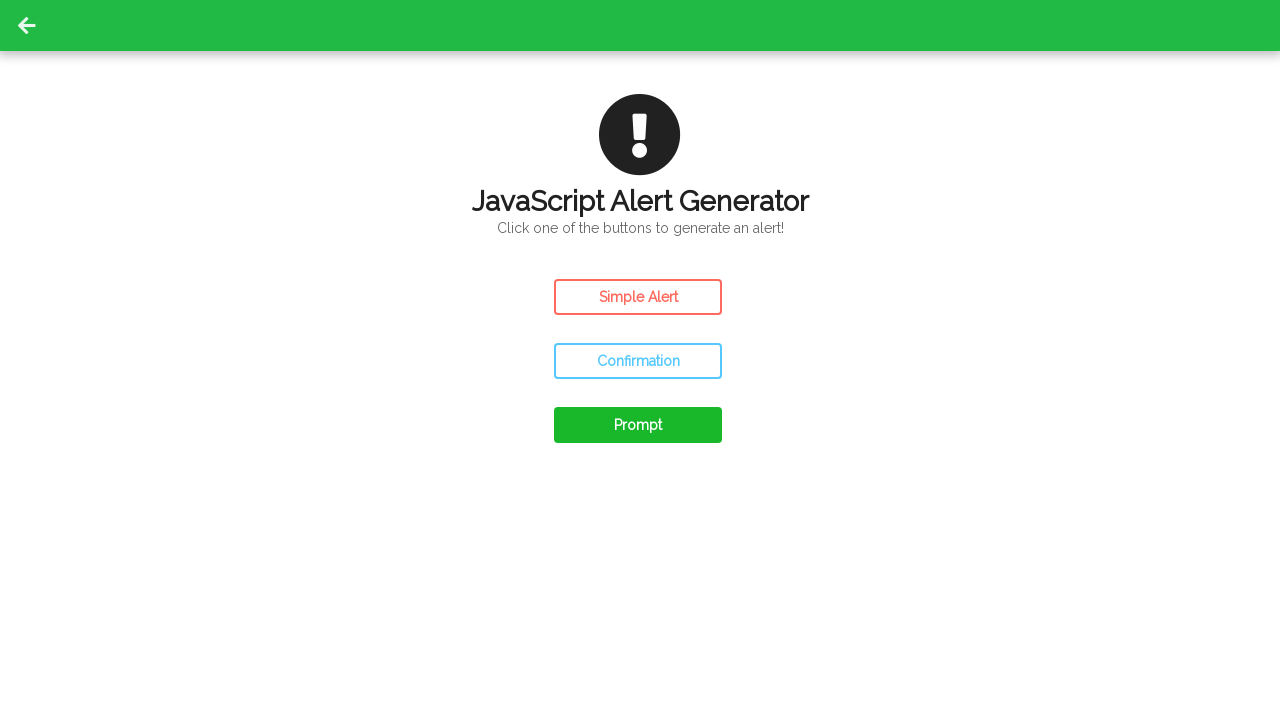

Clicked prompt button to trigger JavaScript prompt dialog at (638, 425) on #prompt
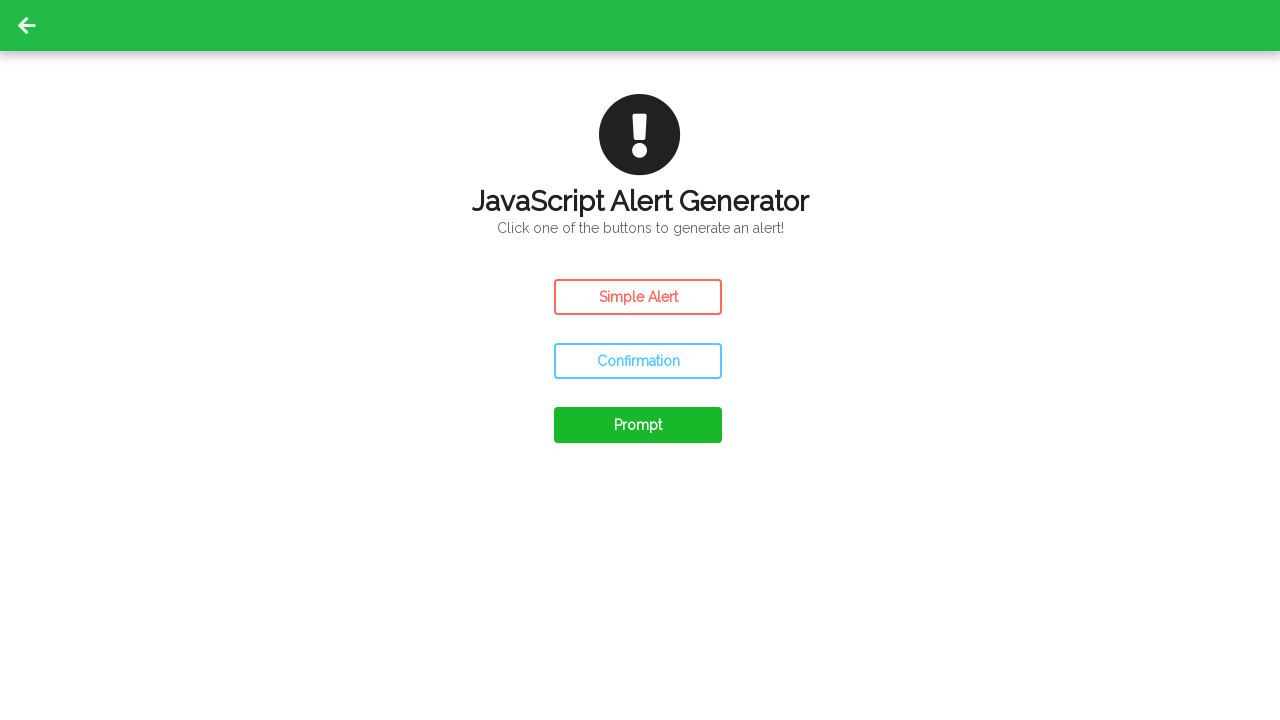

Waited 500ms for dialog to be processed
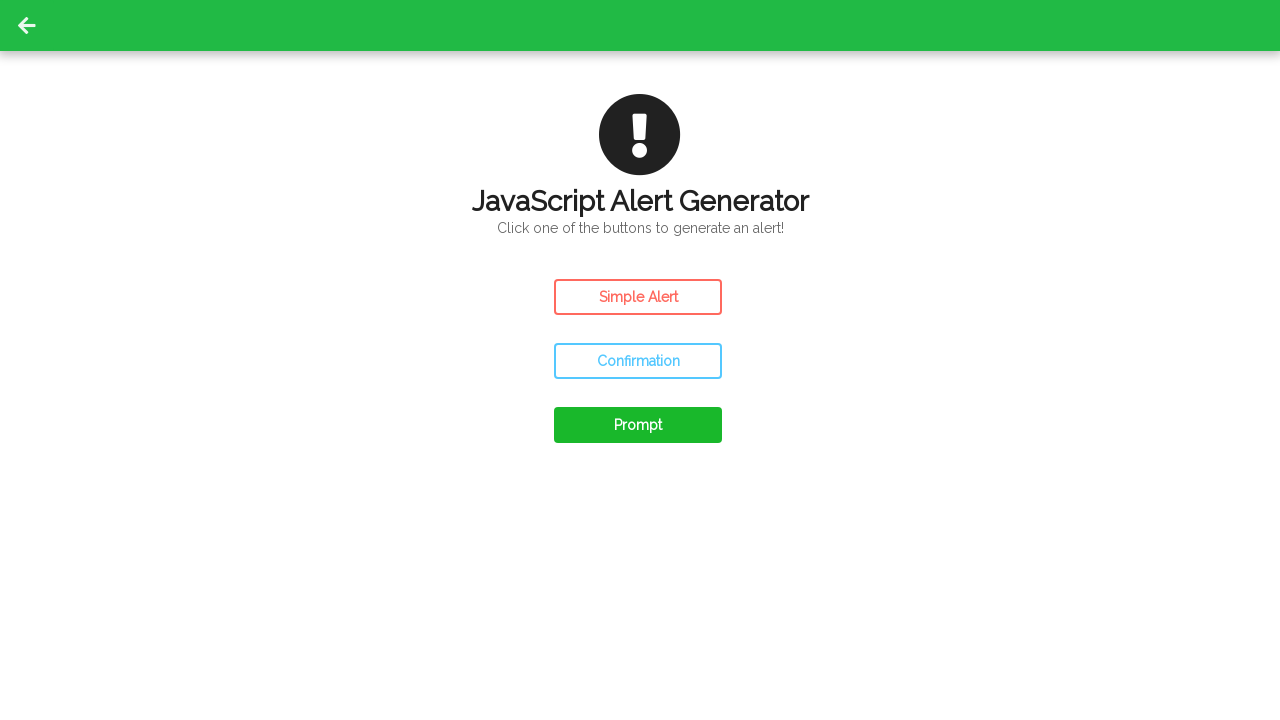

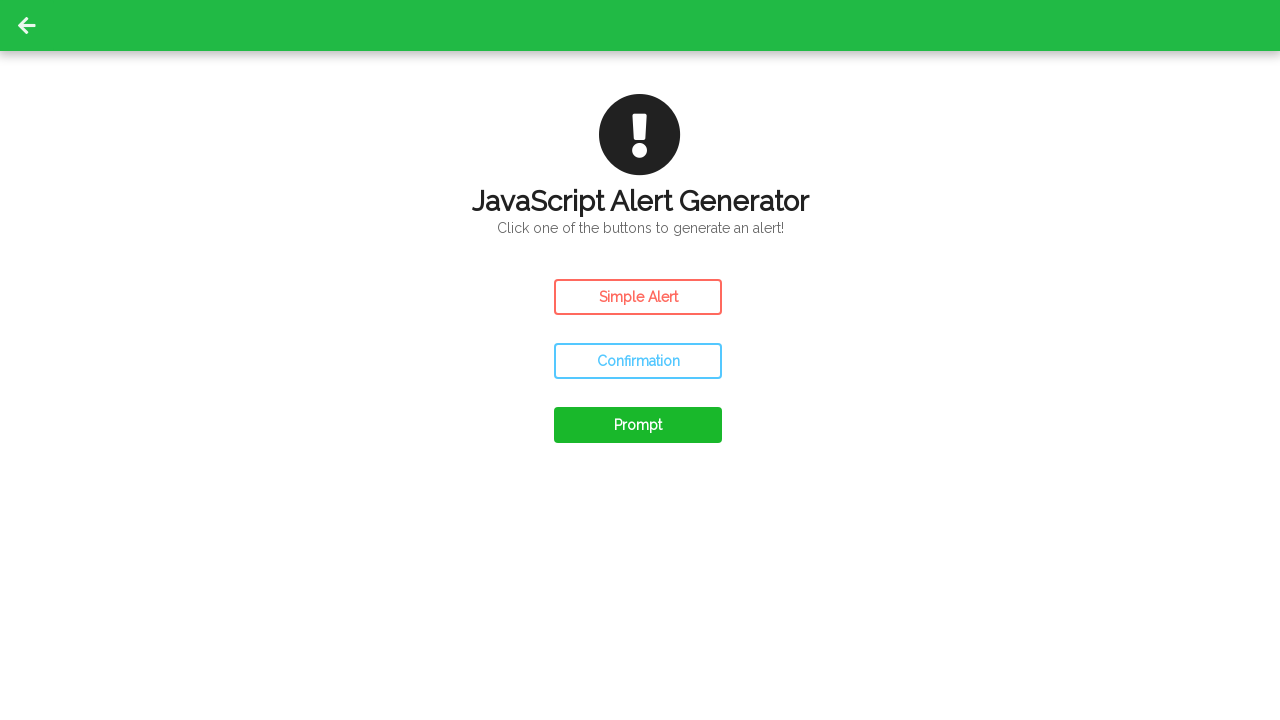